Tests browser navigation by visiting example.com, then httpbin.org, and using browser back navigation to return to example.com.

Starting URL: https://example.com

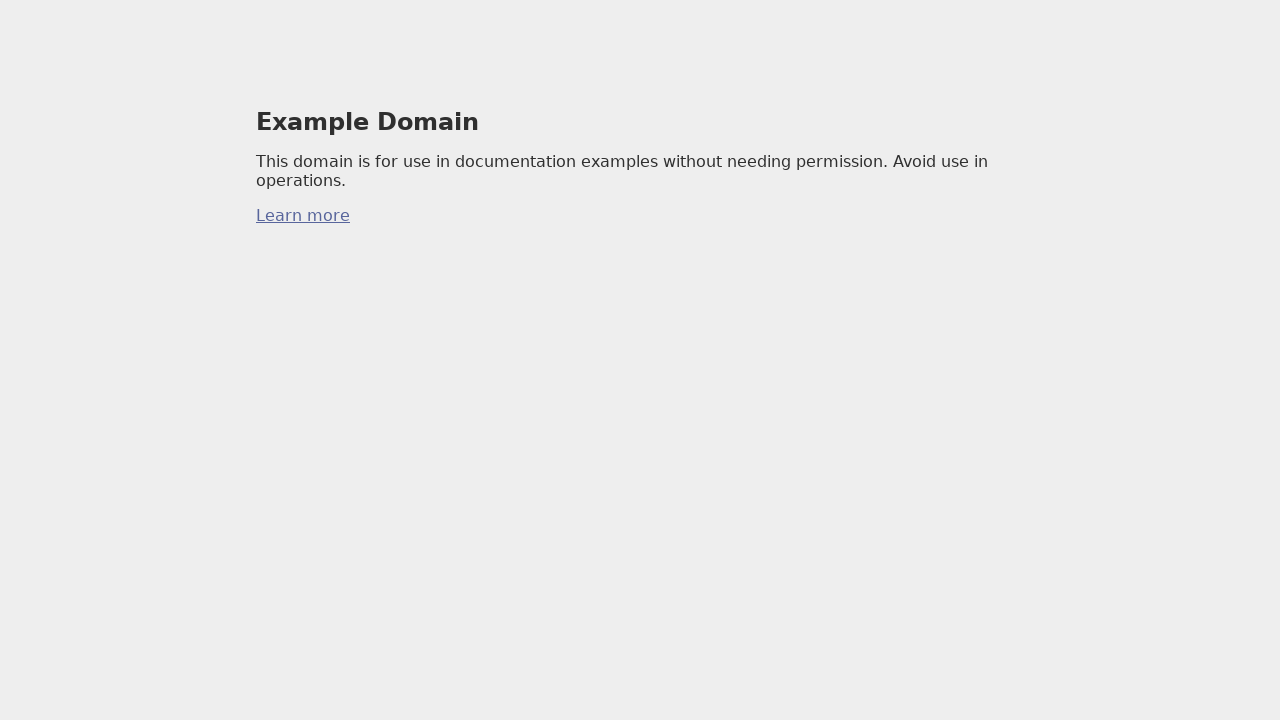

Verified current URL is example.com
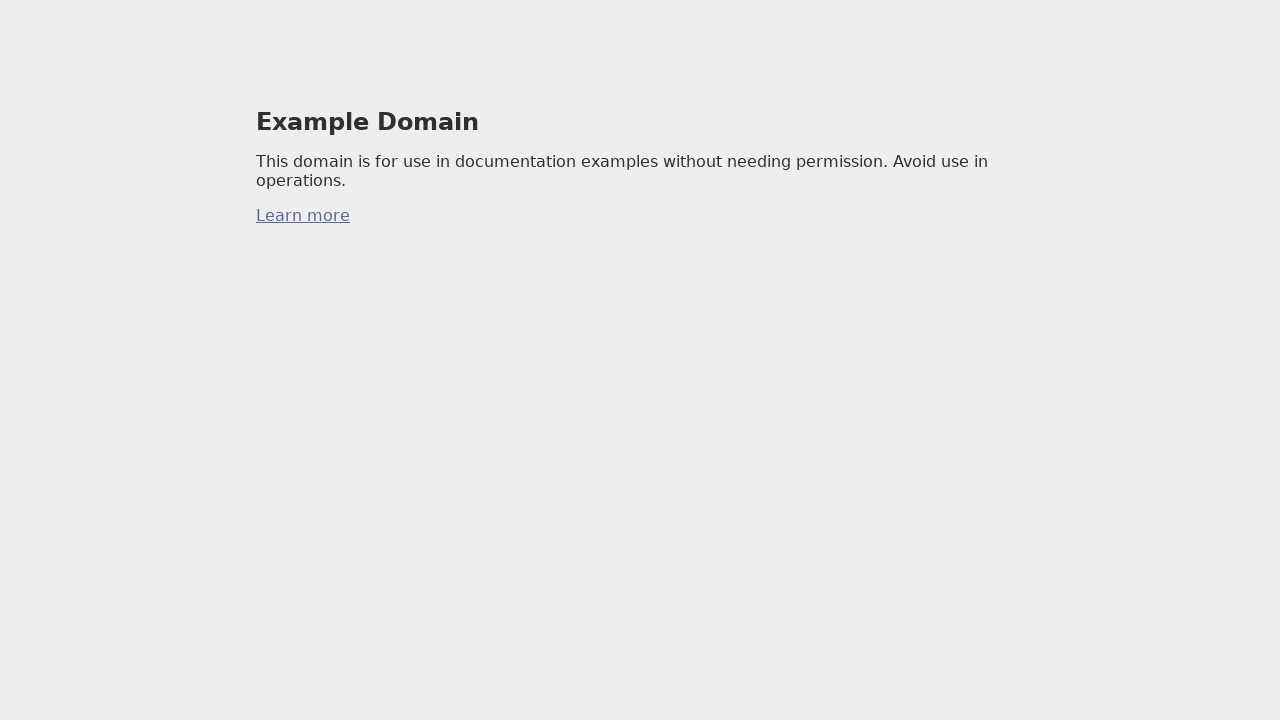

Assertion passed: first URL contains example.com
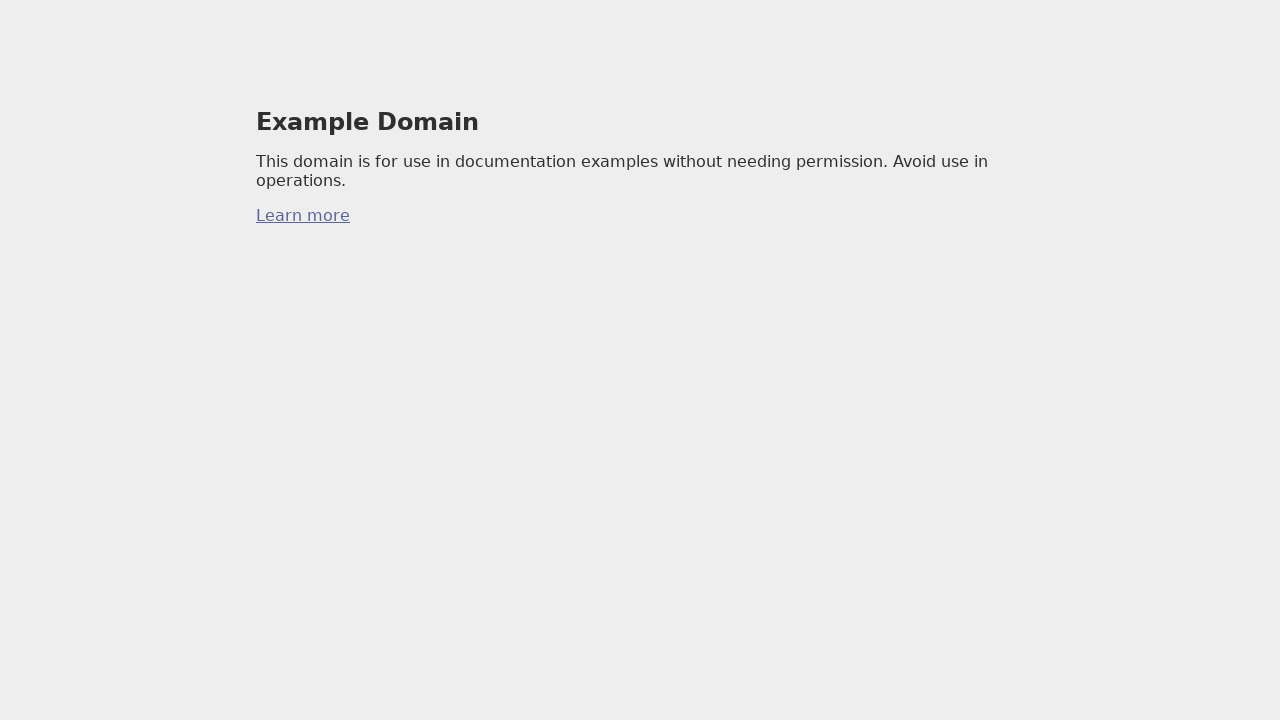

Navigated to https://httpbin.org
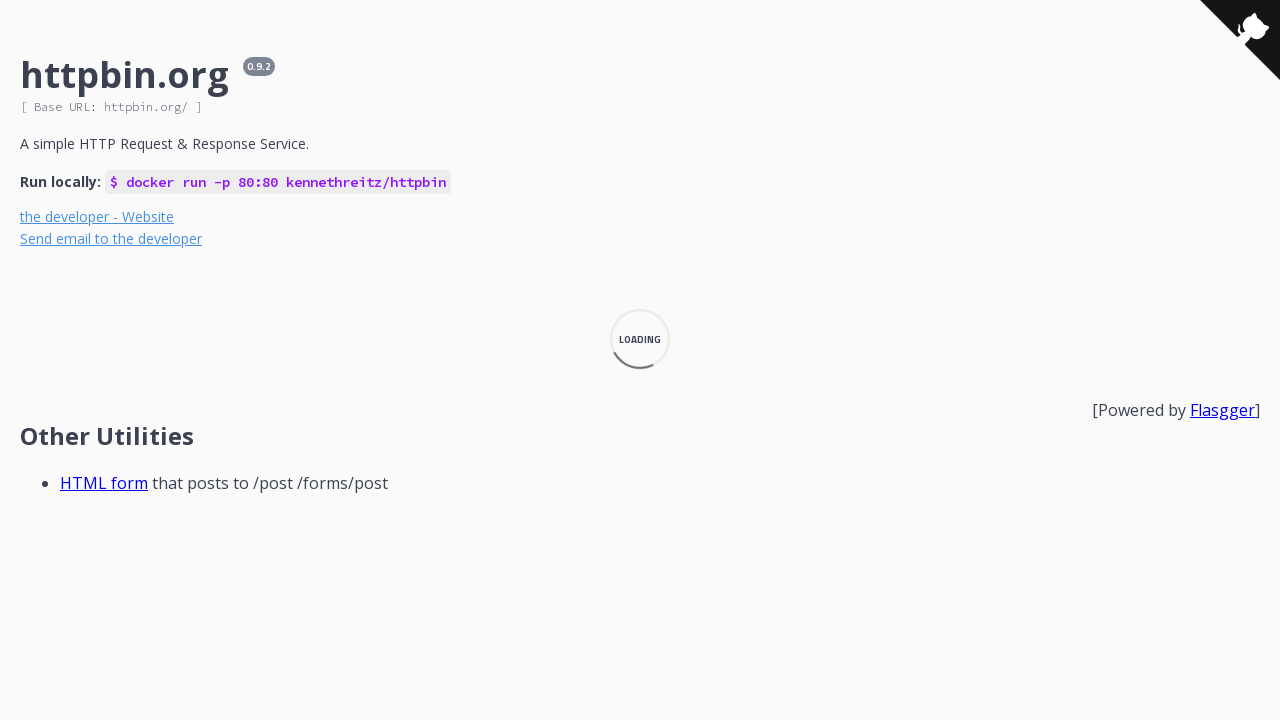

Verified current URL is httpbin.org
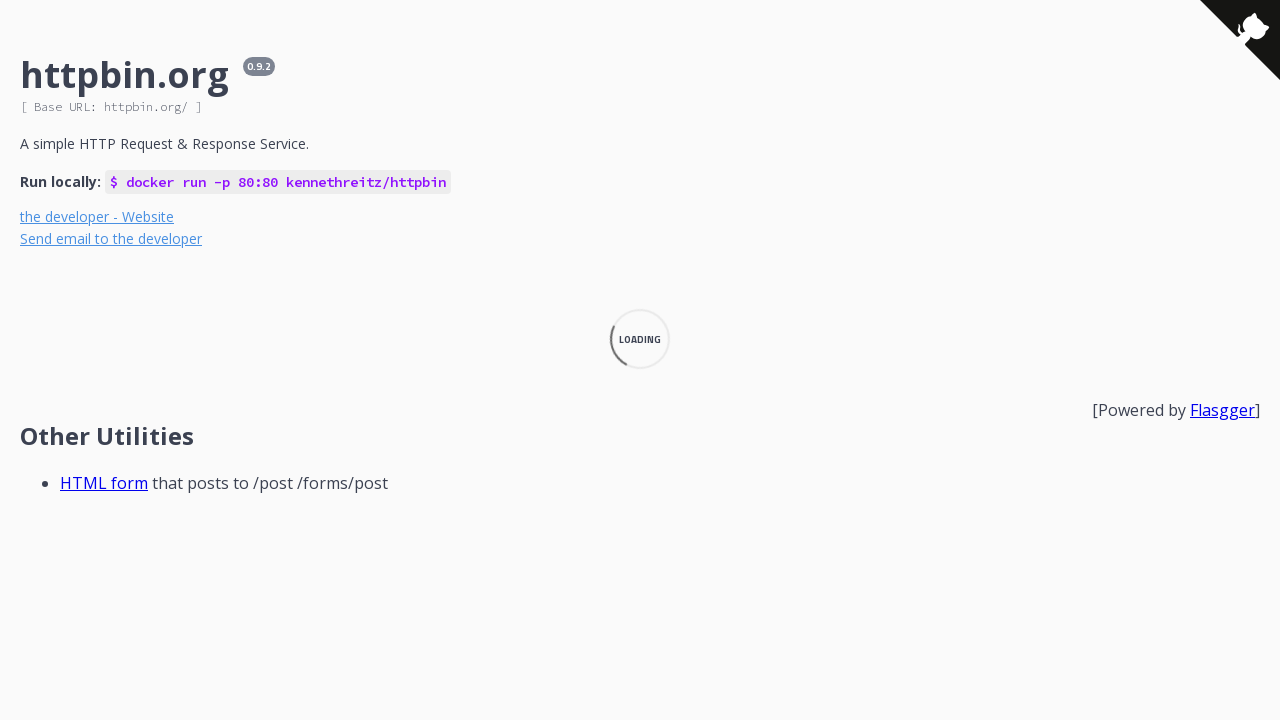

Assertion passed: second URL contains httpbin.org
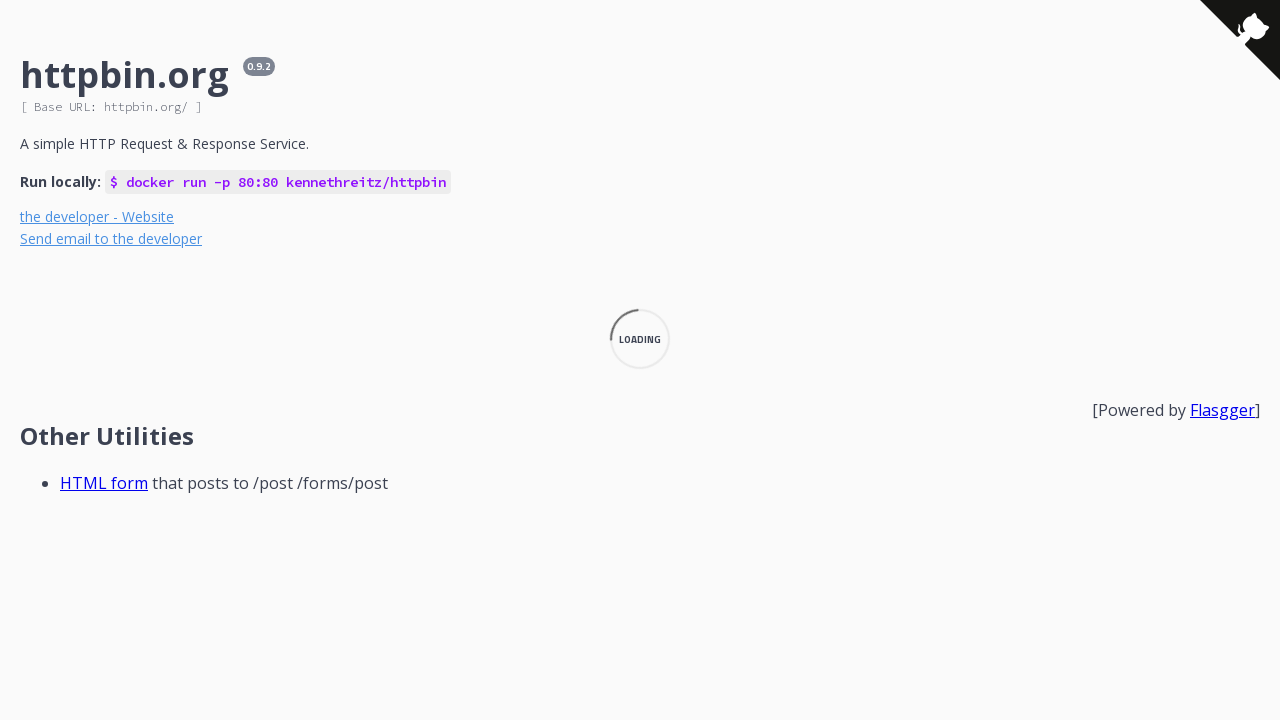

Navigated back using browser back button
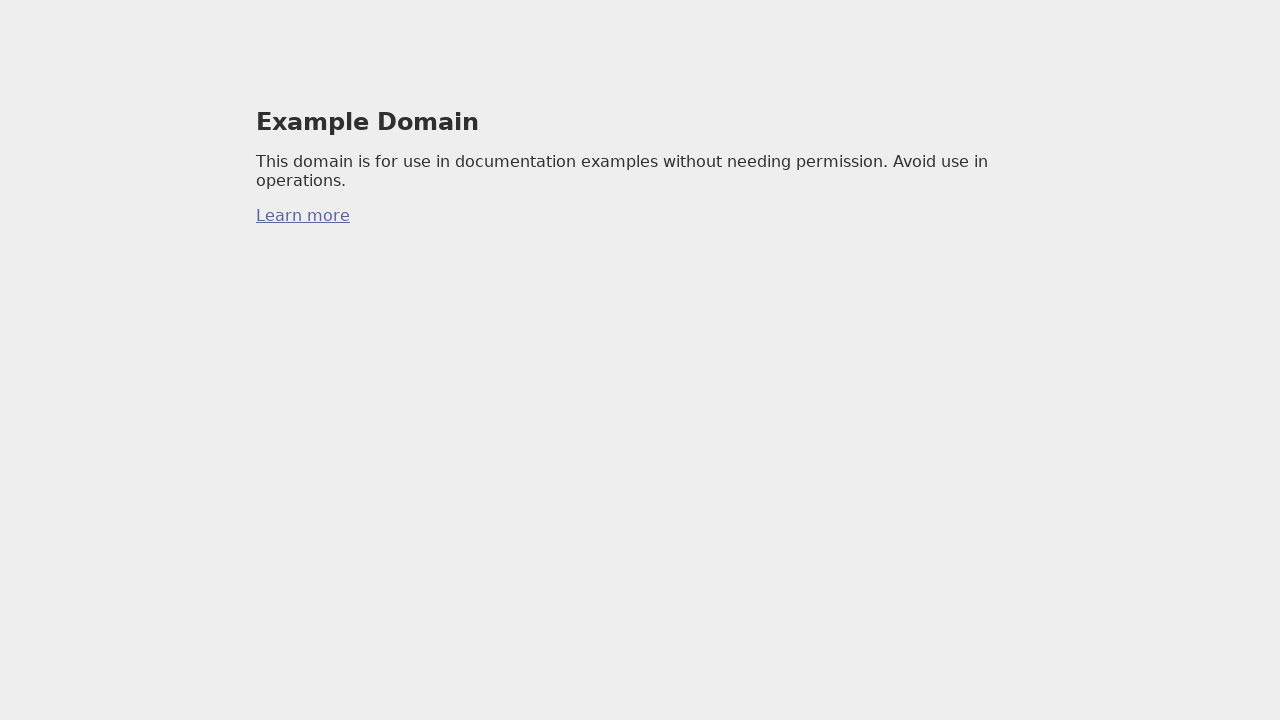

Verified current URL after back navigation
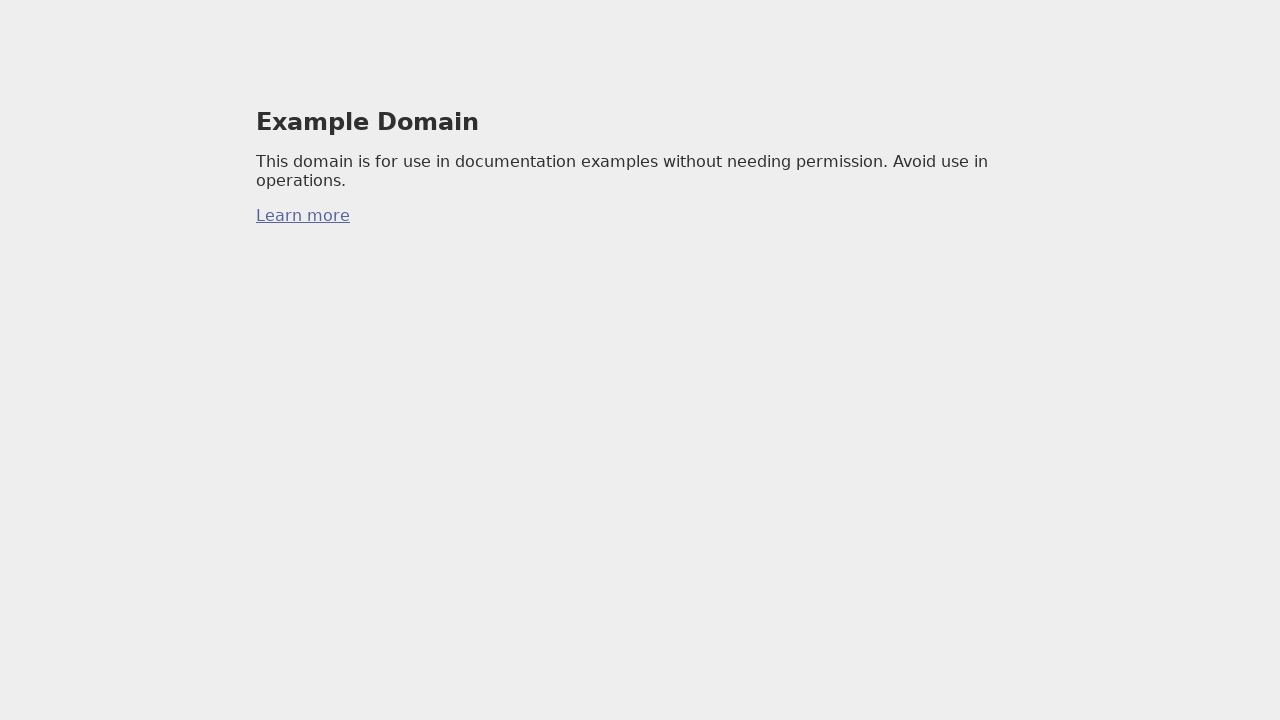

Assertion passed: URL after back navigation contains example.com
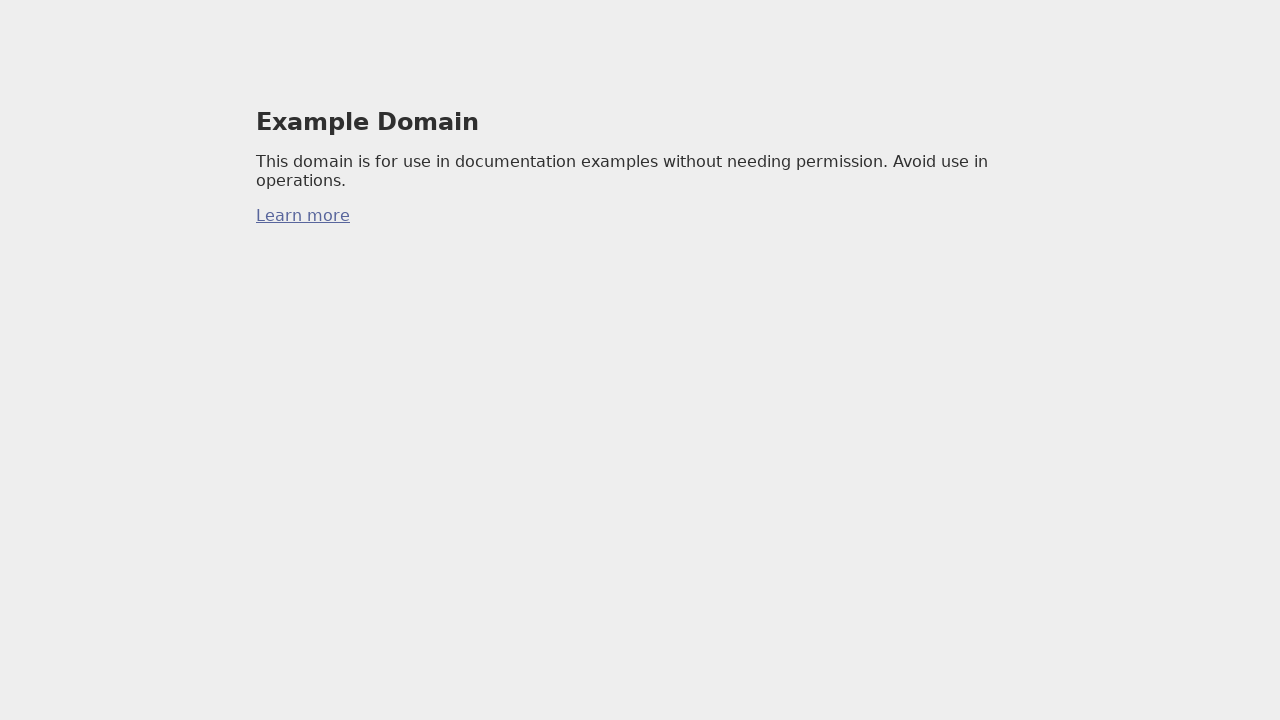

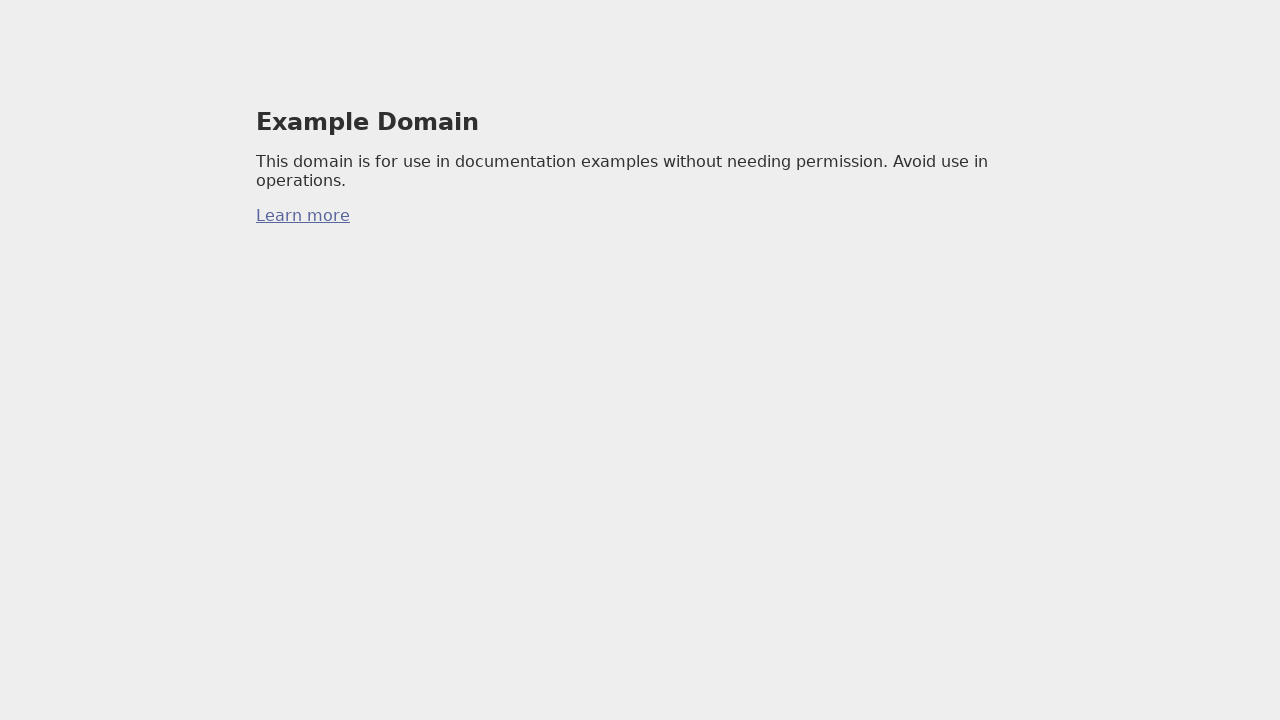